Tests finding a link by partial text (calculated mathematically), clicking it, then filling out a form with name, last name, city, and country fields before submitting.

Starting URL: http://suninjuly.github.io/find_link_text

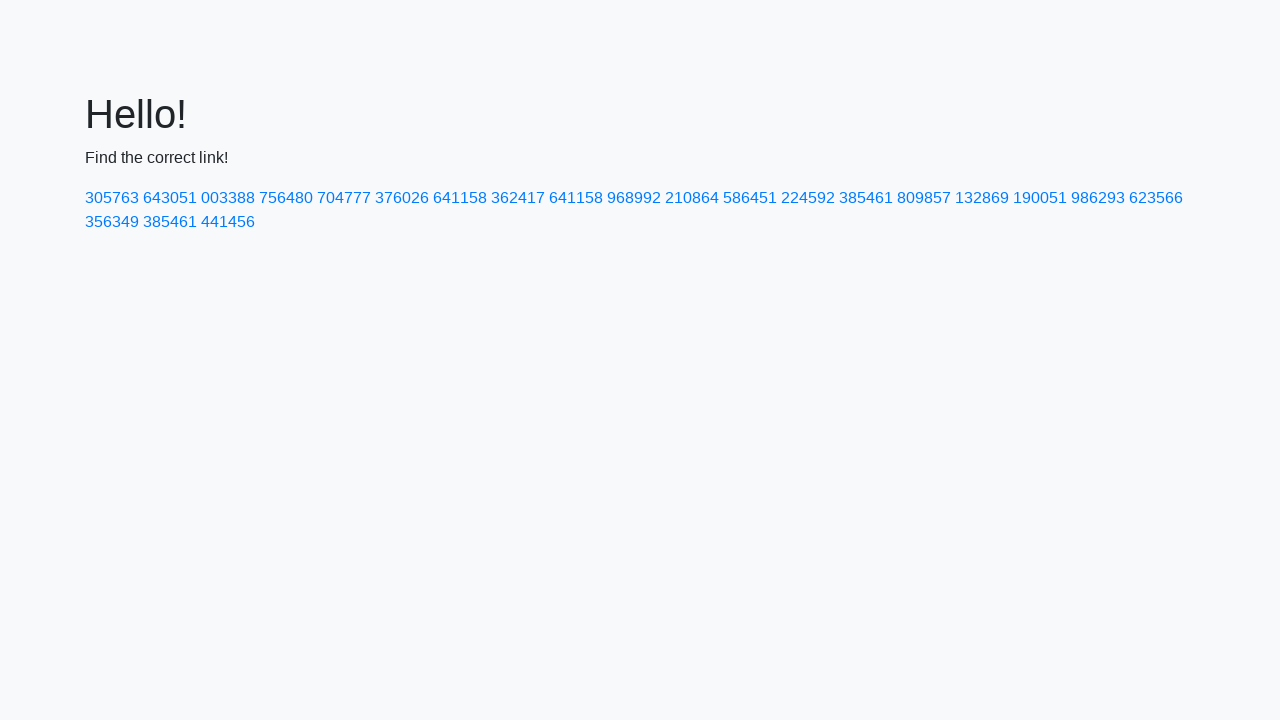

Clicked link with calculated text '224592' at (808, 198) on a:text-matches('224592')
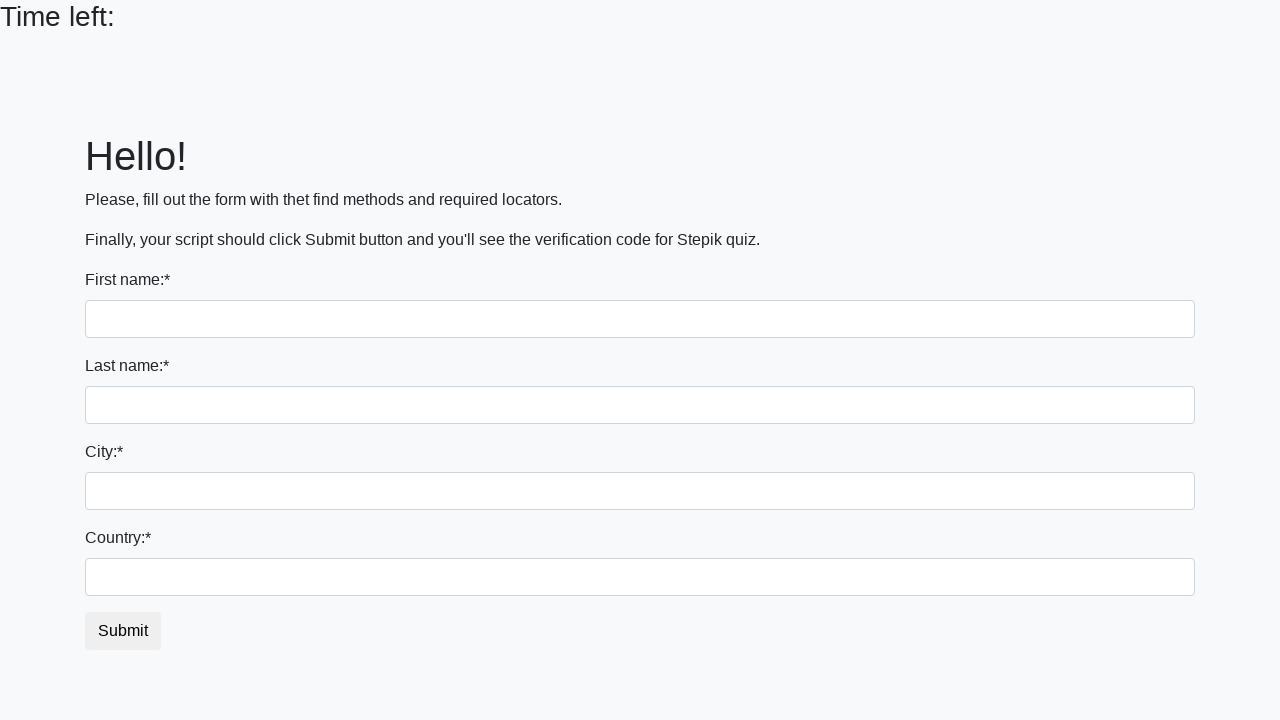

Filled first name field with 'Ivan' on input
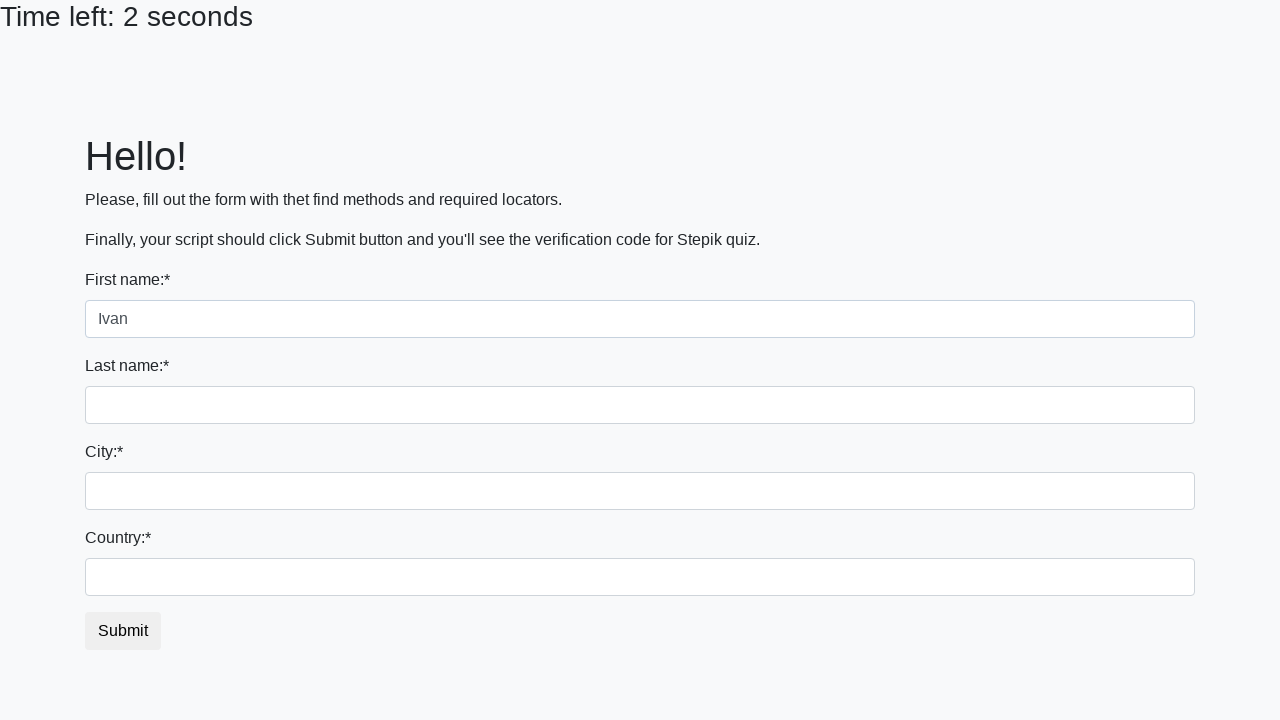

Filled last name field with 'Petrov' on input[name='last_name']
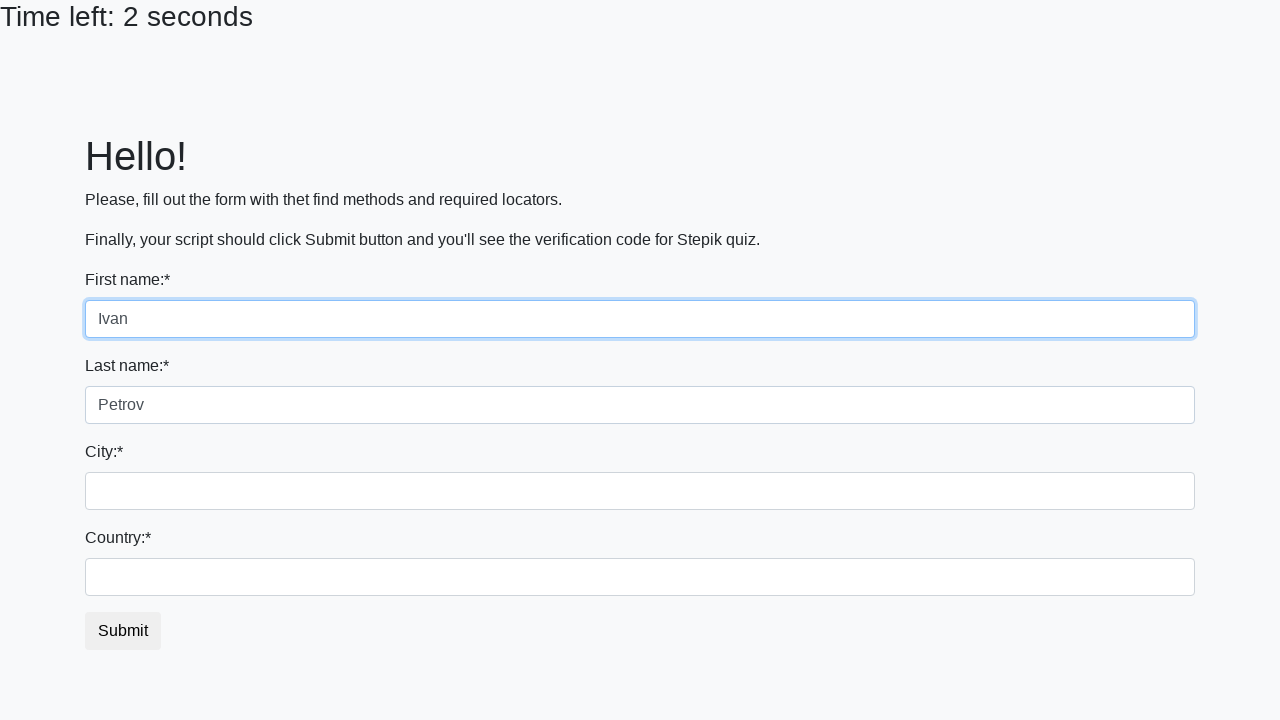

Filled city field with 'Smolensk' on input.city
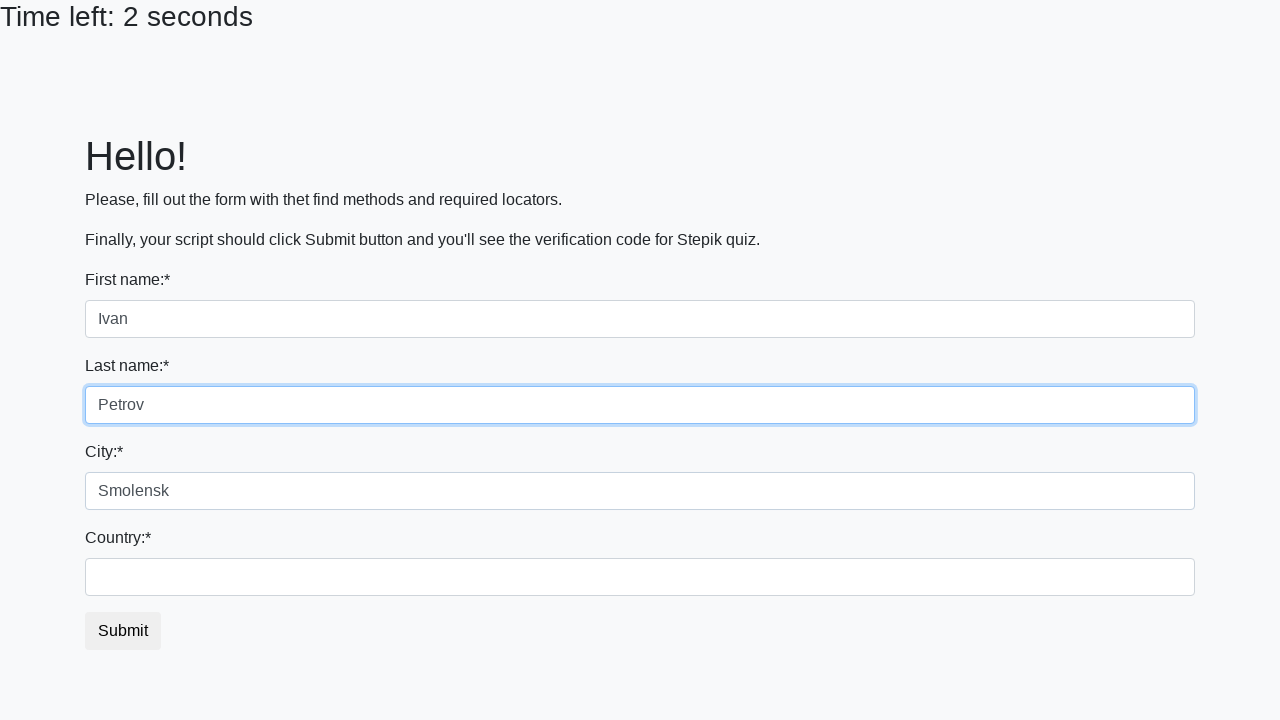

Filled country field with 'Russia' on #country
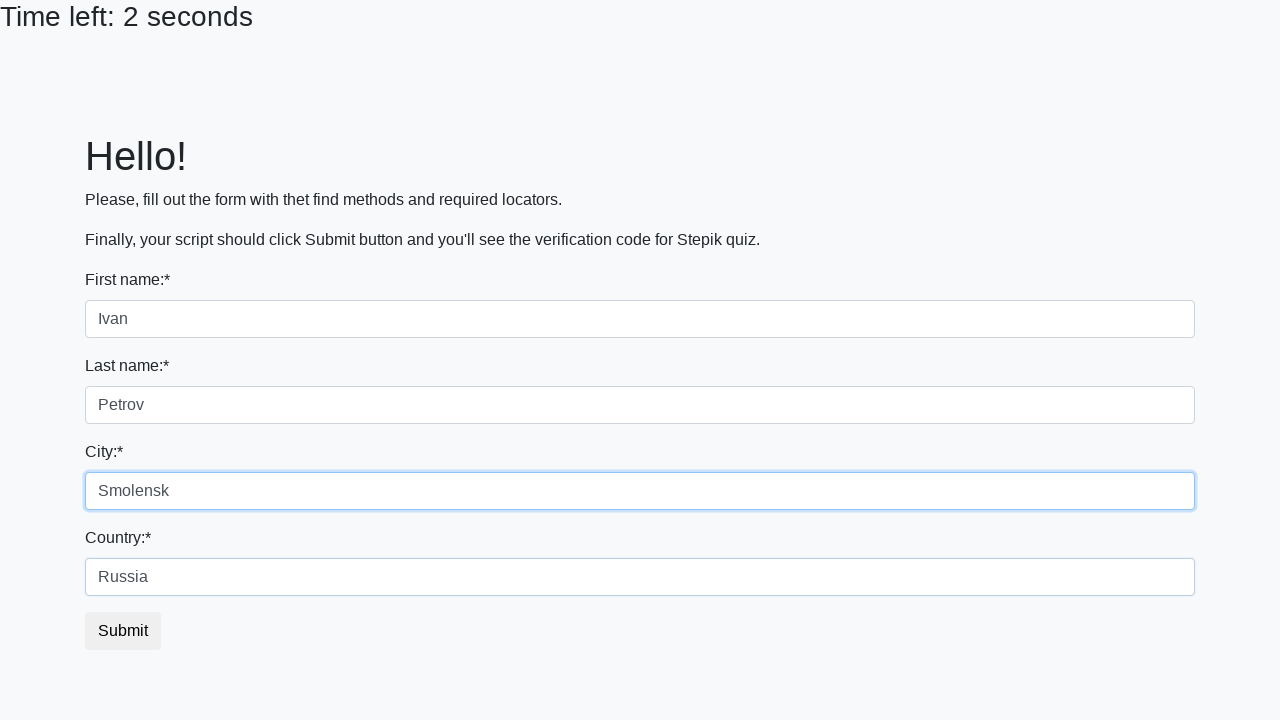

Clicked submit button to submit form at (123, 631) on button.btn
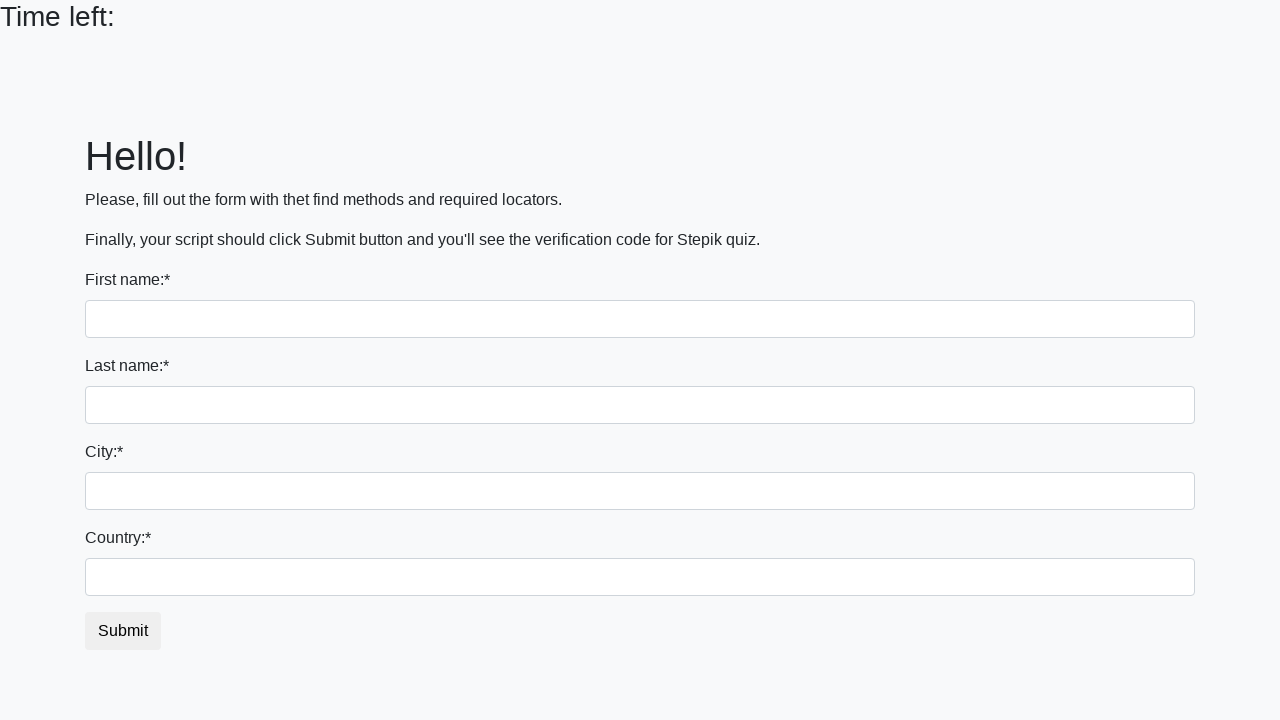

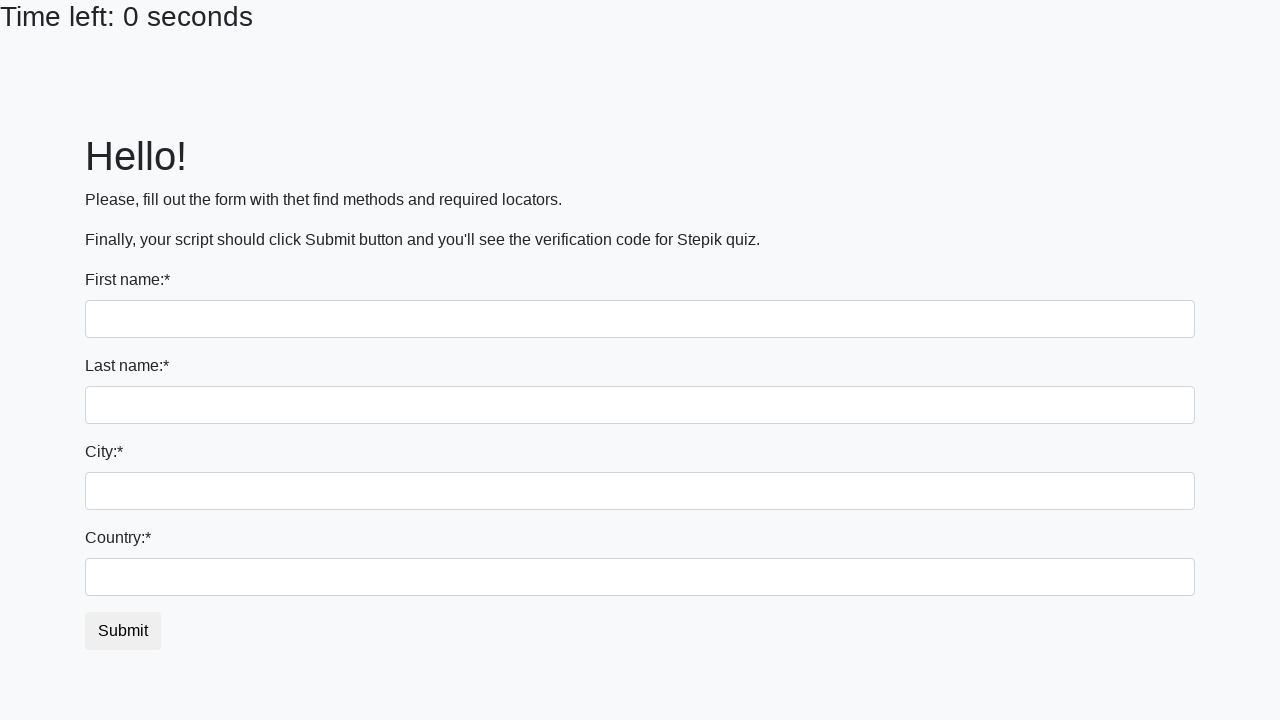